Tests sorting the Email column in ascending order by clicking the column header

Starting URL: http://the-internet.herokuapp.com/tables

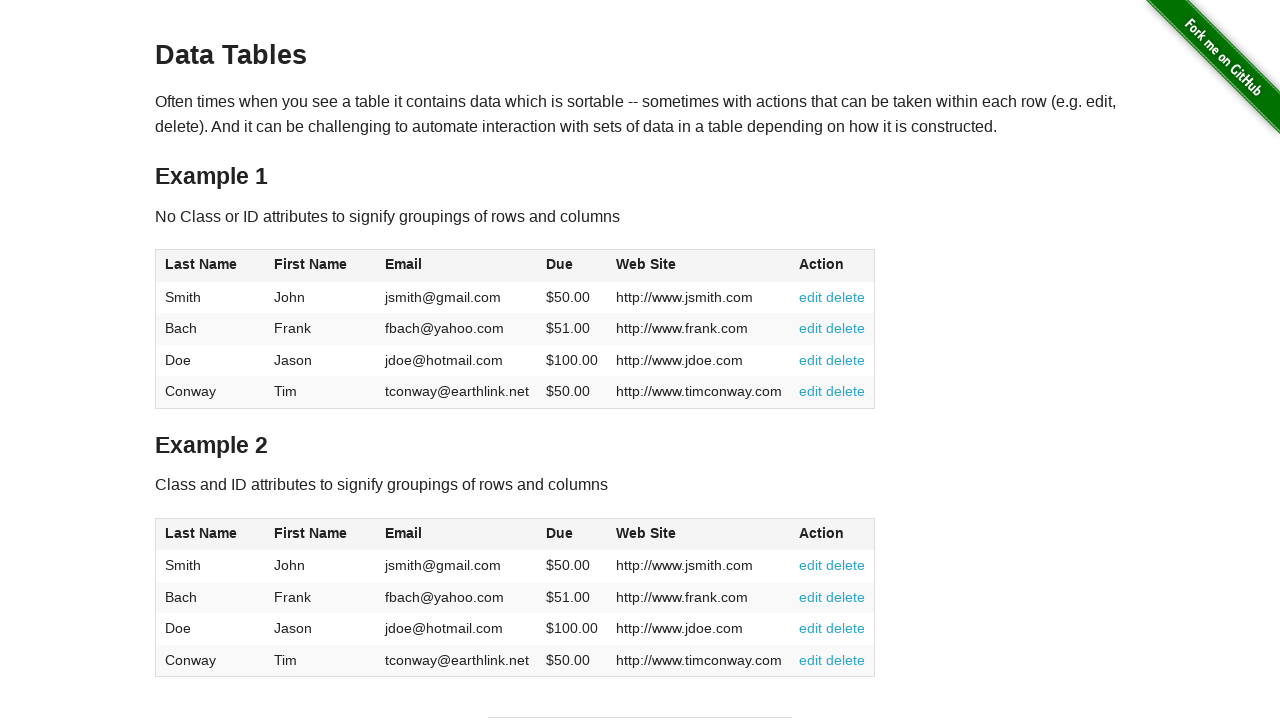

Clicked Email column header to sort ascending at (457, 266) on #table1 thead tr th:nth-of-type(3)
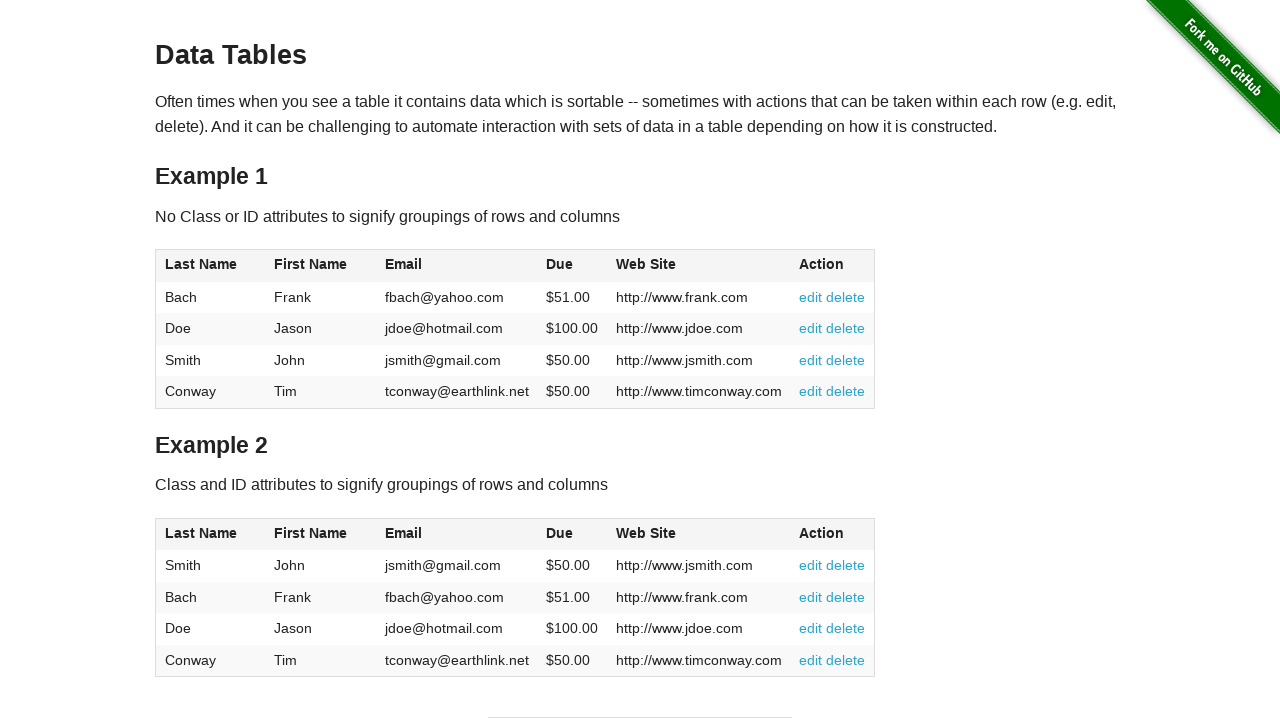

Email column data loaded after sorting
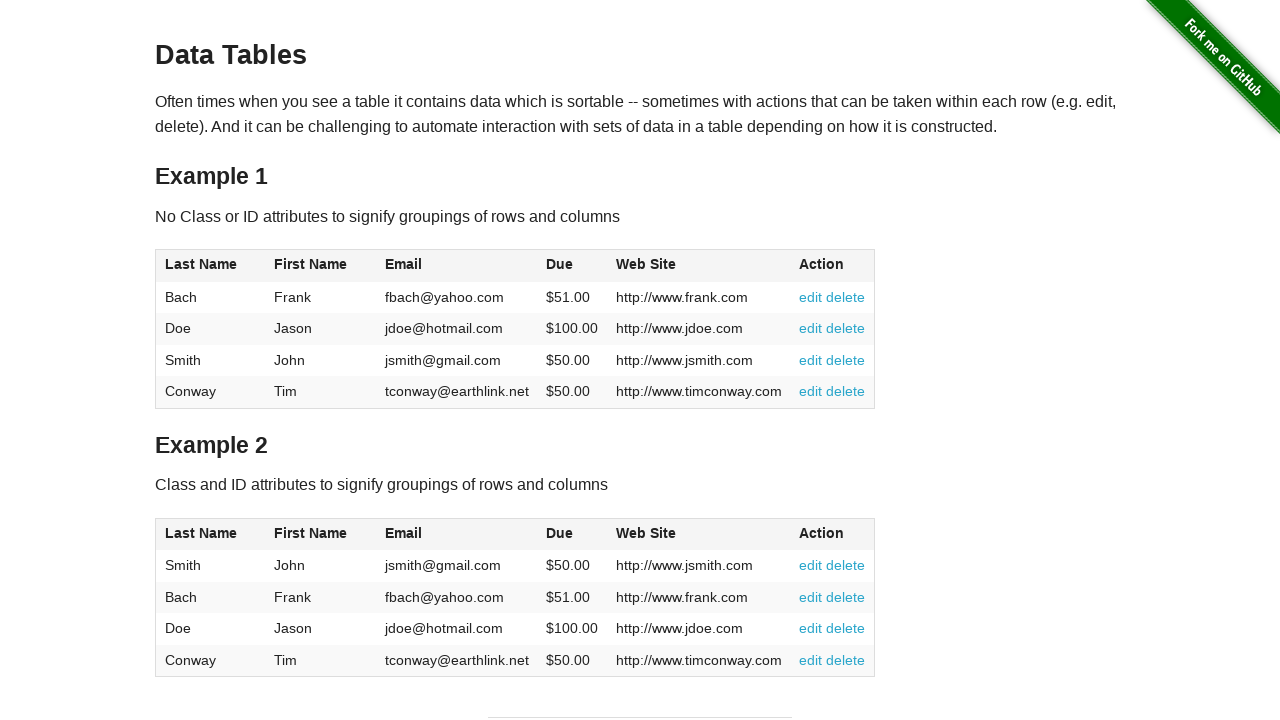

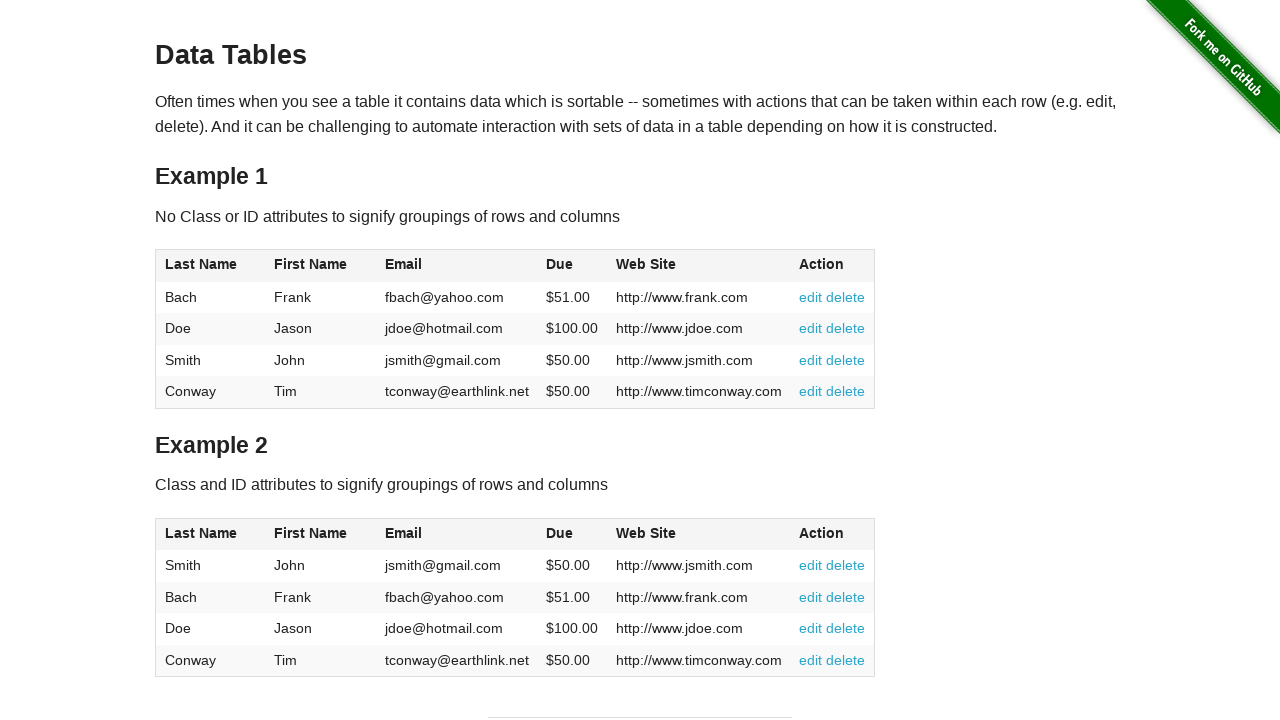